Navigates to Flipkart website and maximizes the browser window

Starting URL: https://www.flipkart.com

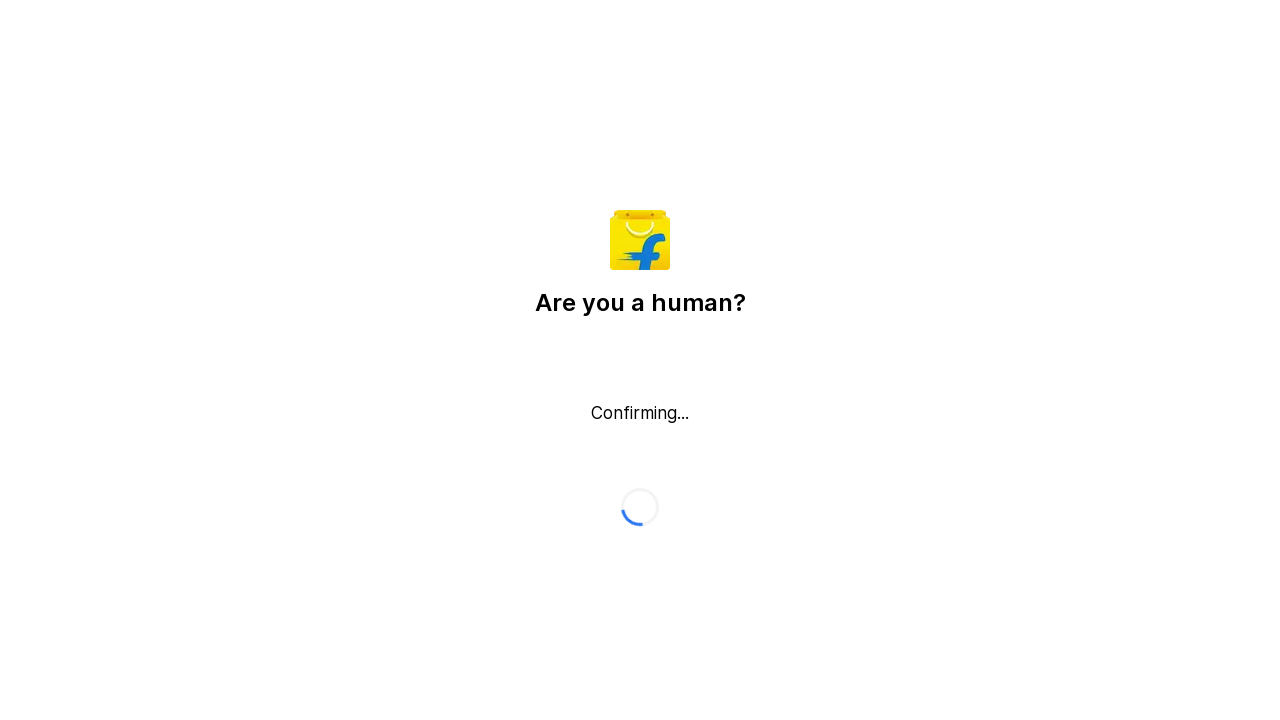

Waited for Flipkart page to fully load (networkidle state reached)
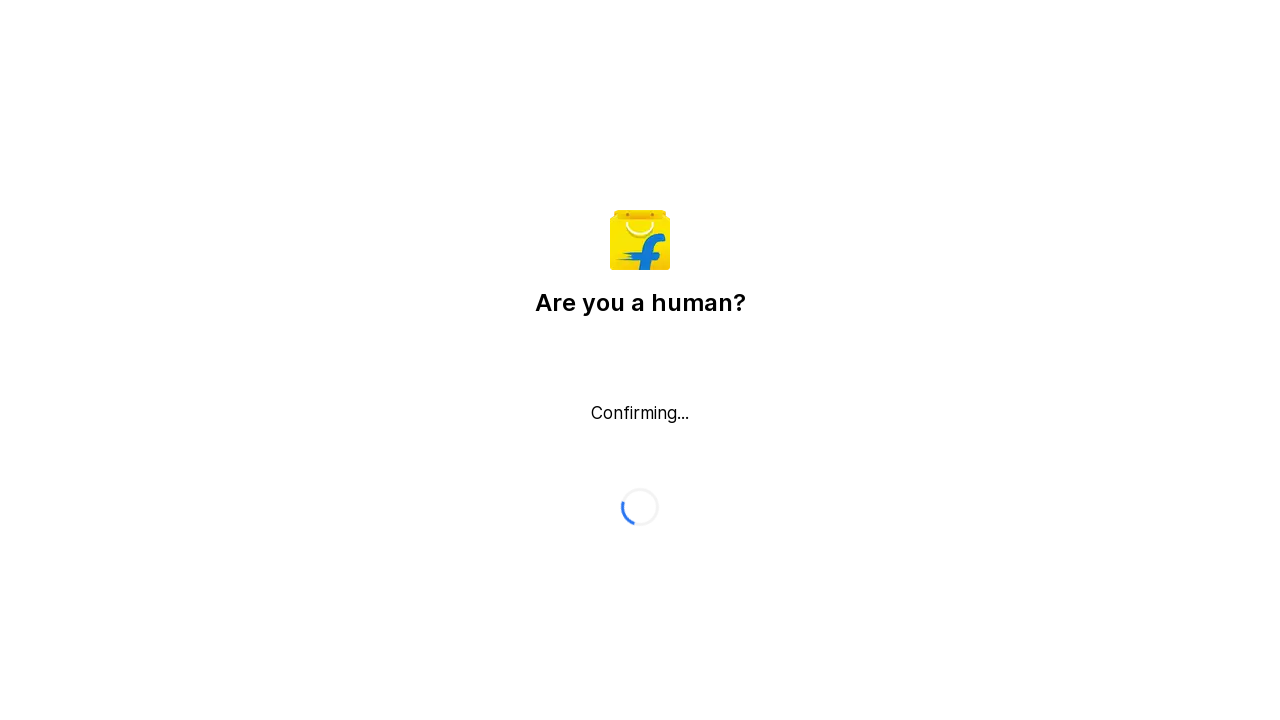

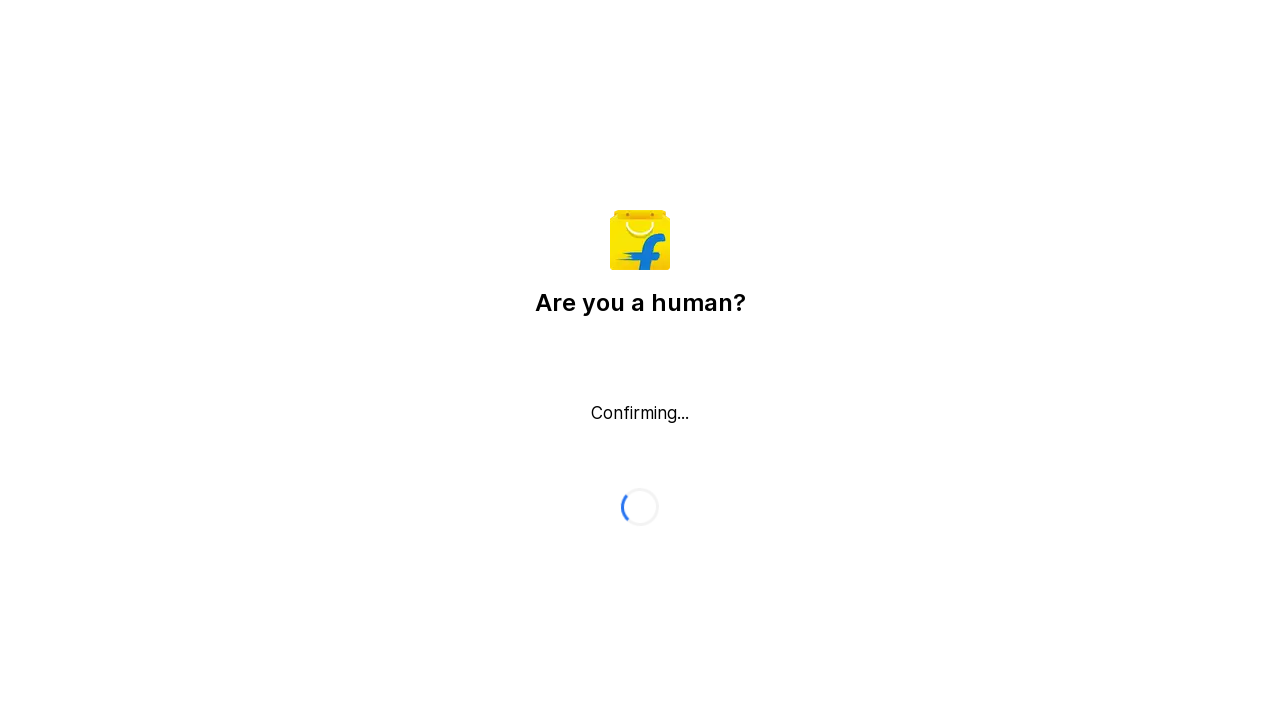